Tests web form interaction by entering text into a text input field and verifying the page header text

Starting URL: https://www.selenium.dev/selenium/web/web-form.html

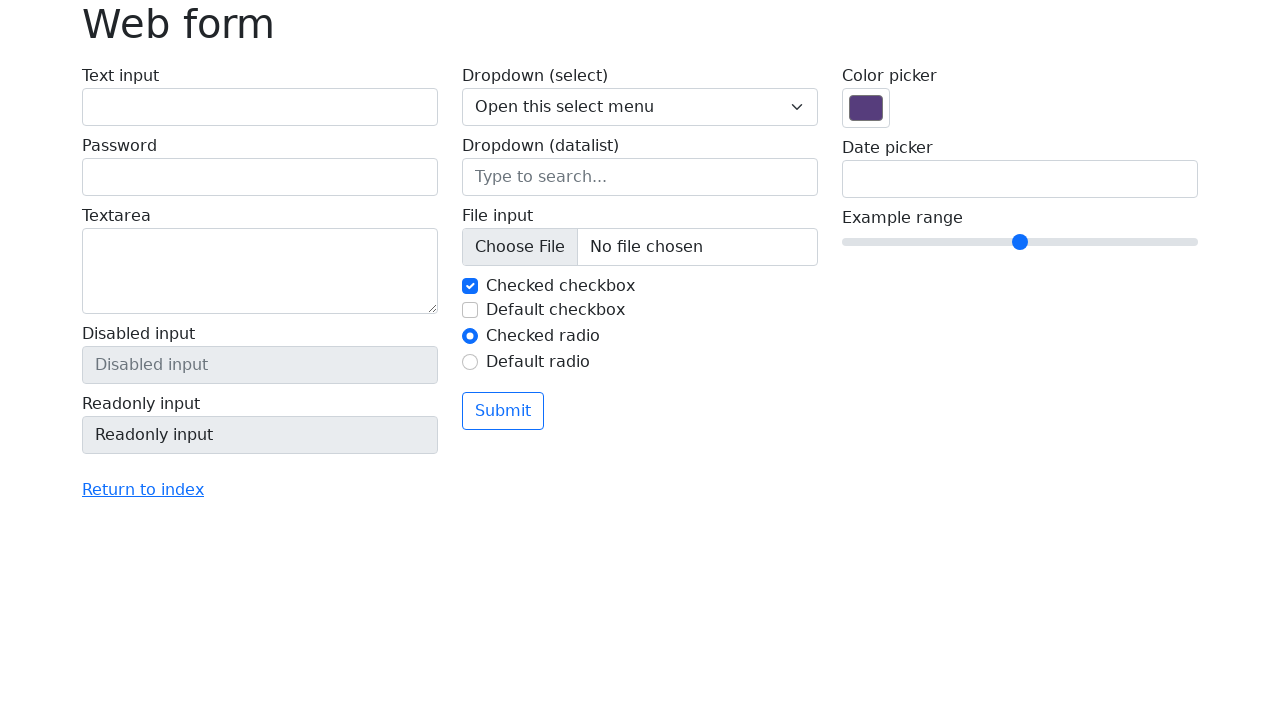

Filled text input field with 'Selenium is Great!' on #my-text-id
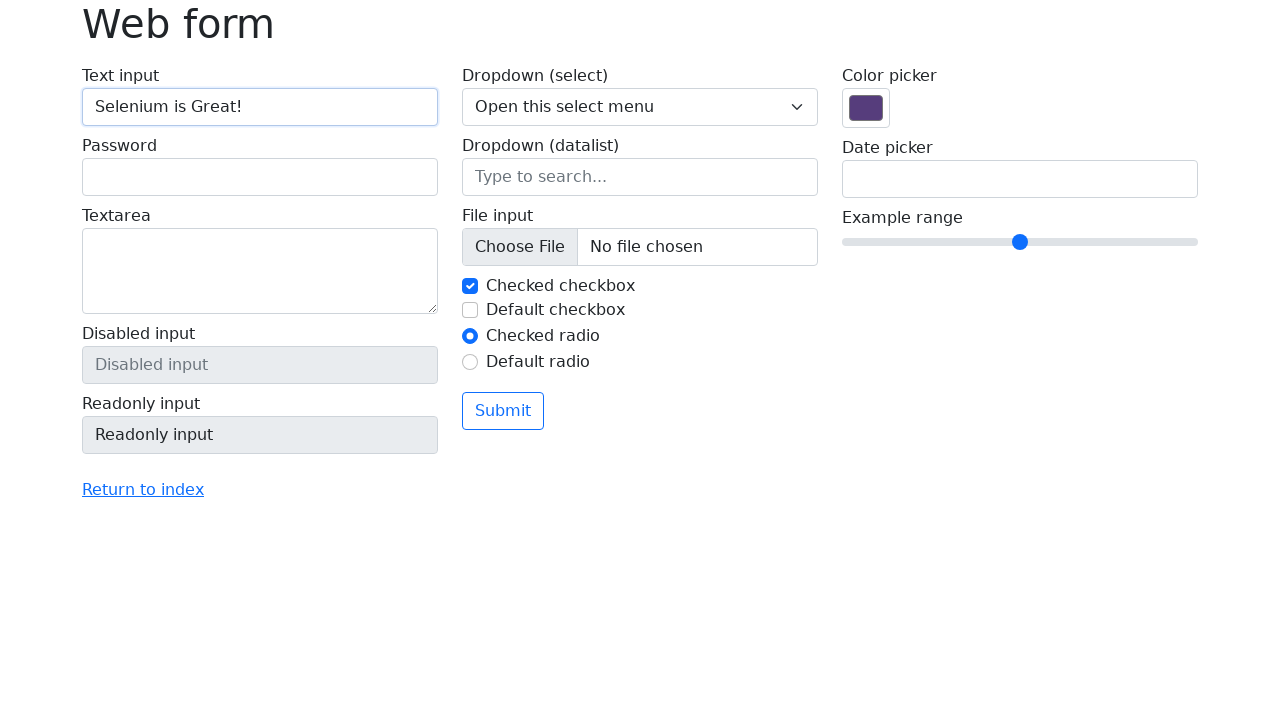

Retrieved page header text content
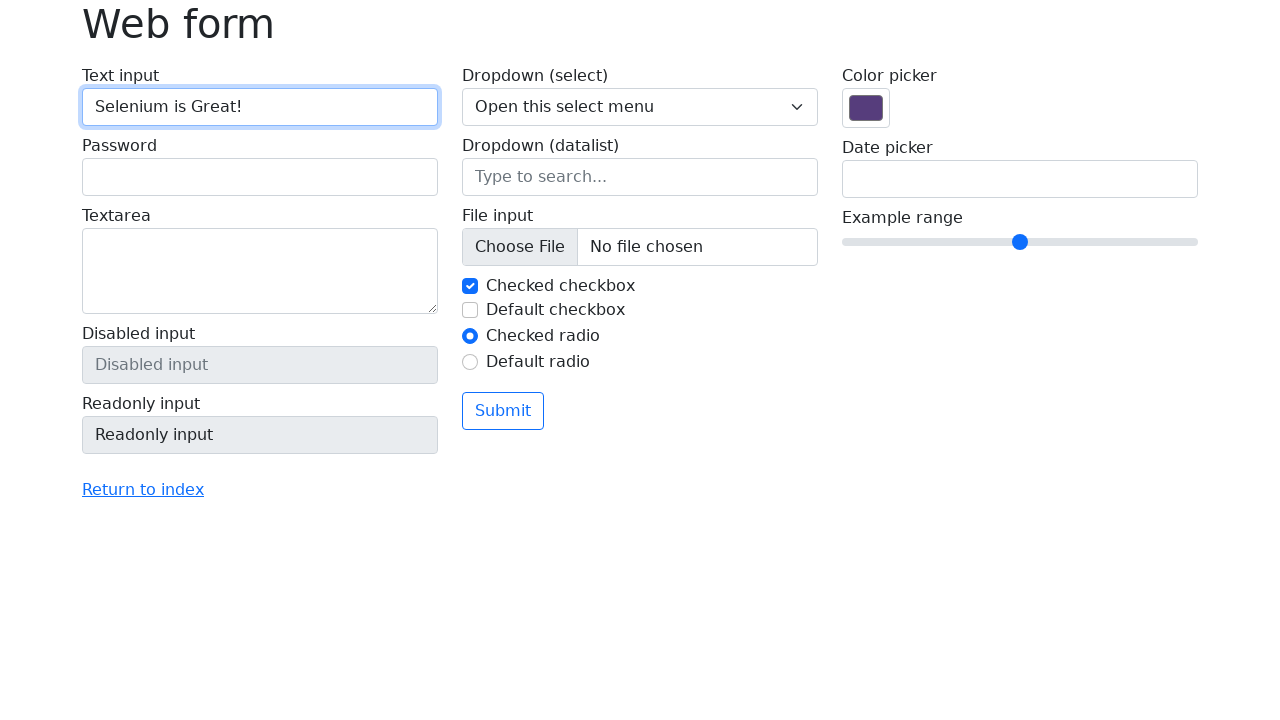

Verified page header text is 'Web form'
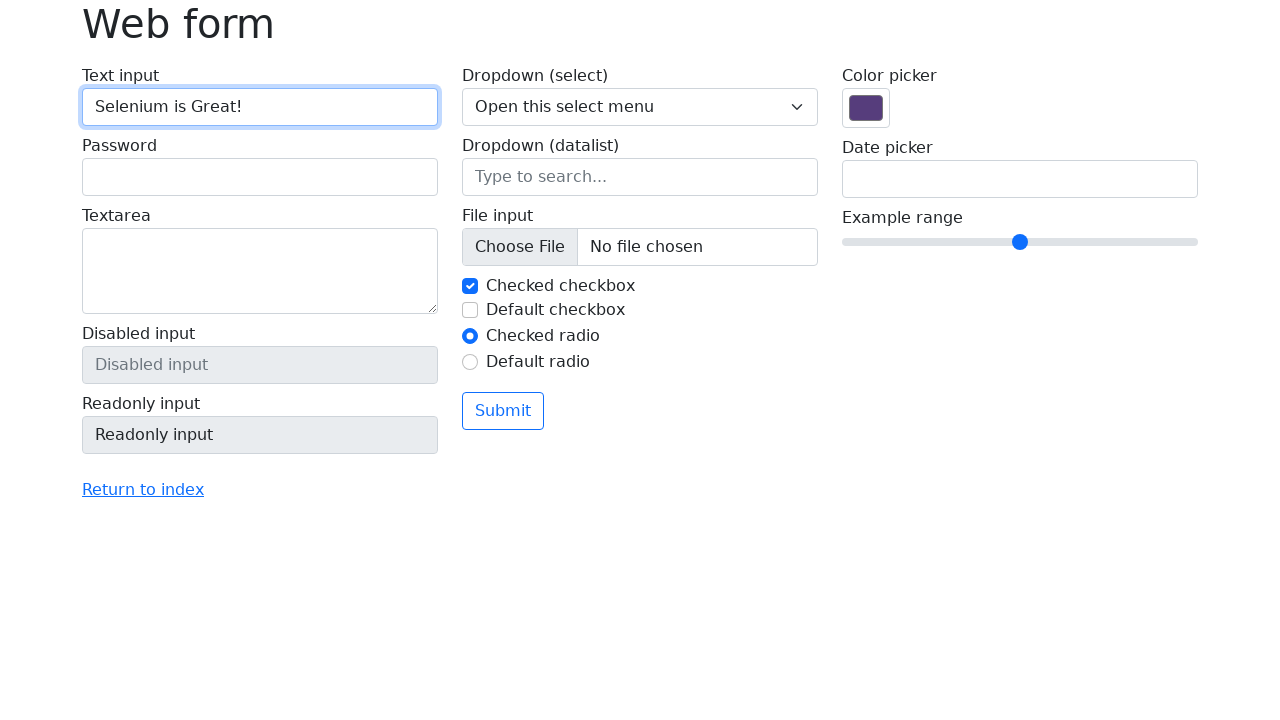

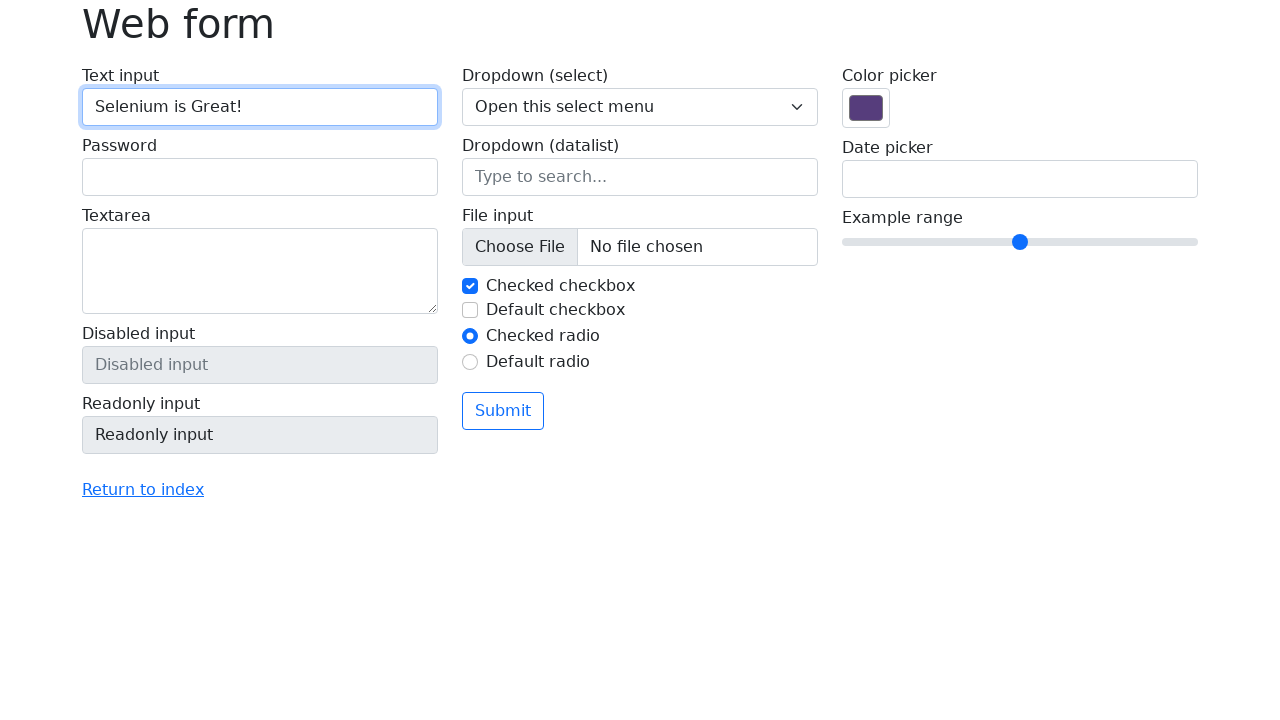